Tests navigation to the Admin page by clicking the link and verifying the title is not "Administration"

Starting URL: https://parabank.parasoft.com/parabank

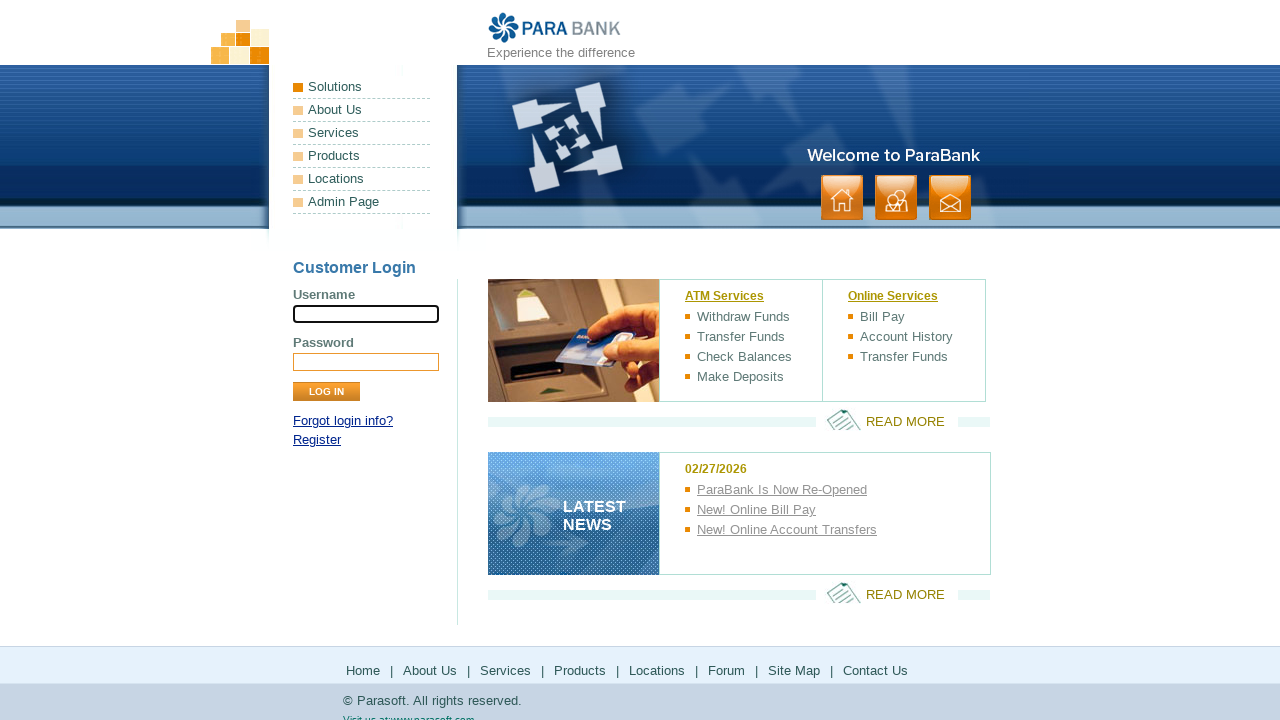

Clicked on Admin link at (362, 202) on xpath=/html/body/div[1]/div[2]/ul[1]/li[6]/a
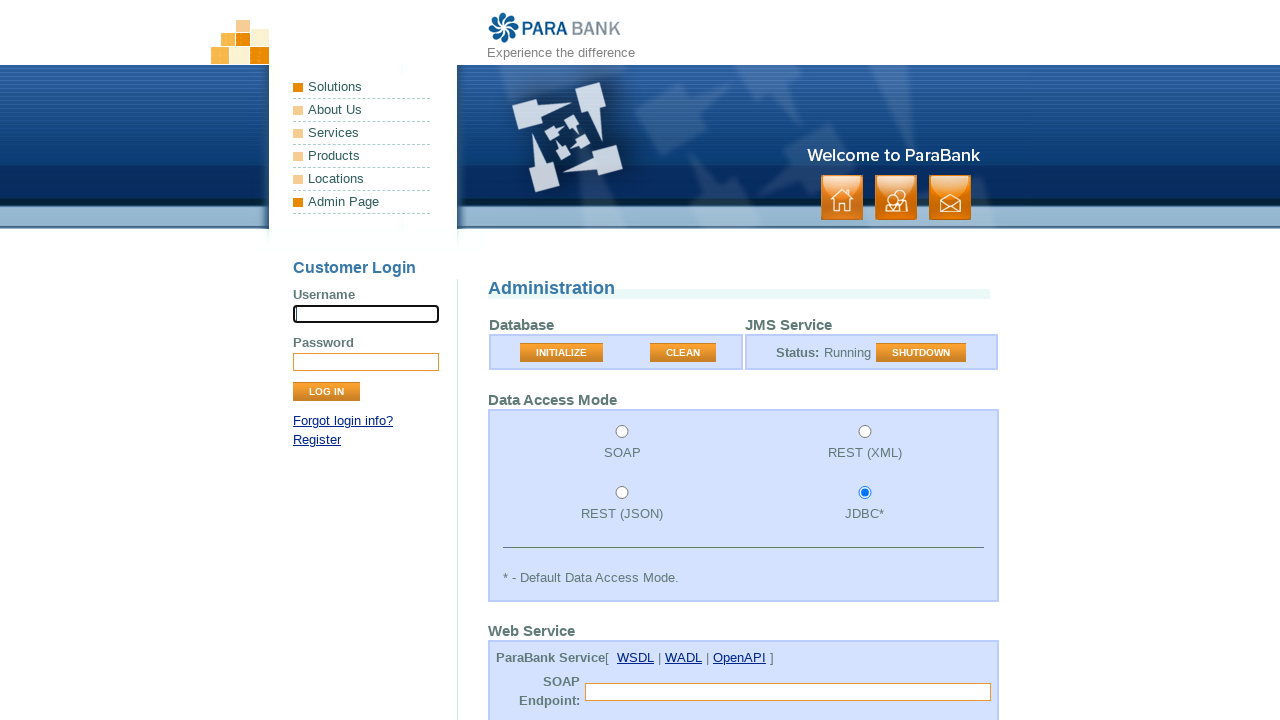

Page title element loaded
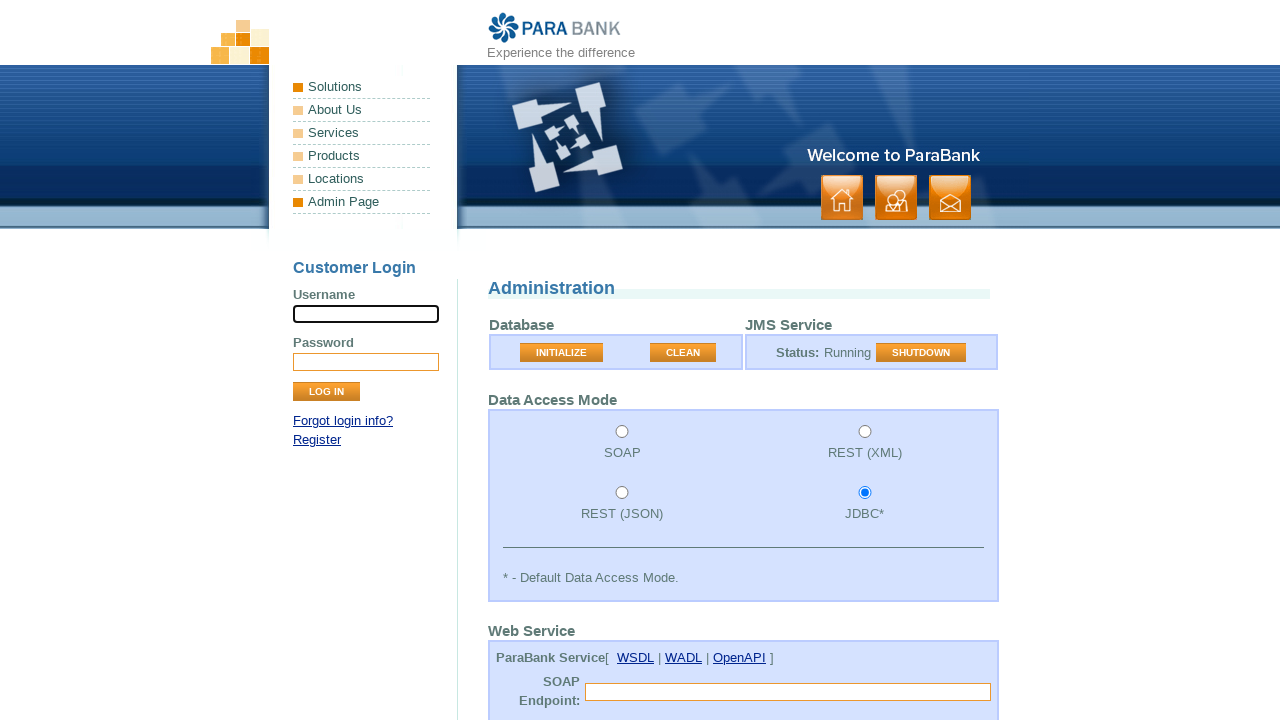

Verified that page title is not 'Administration'
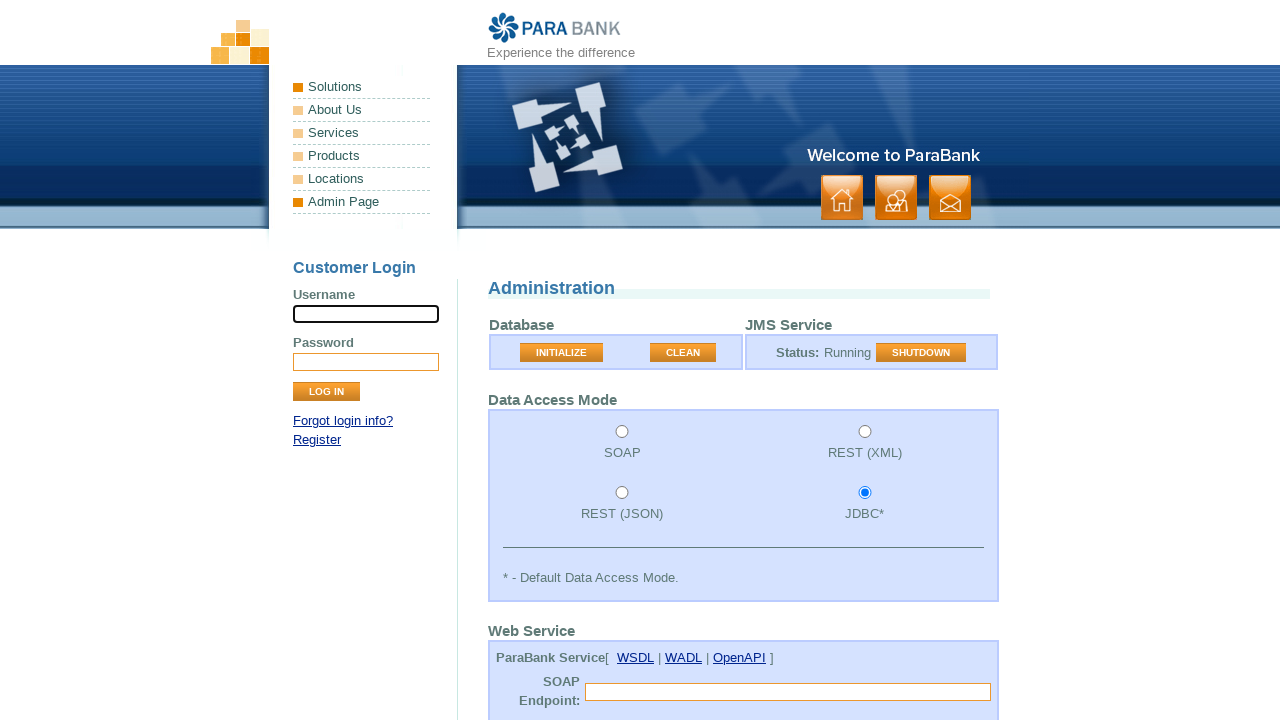

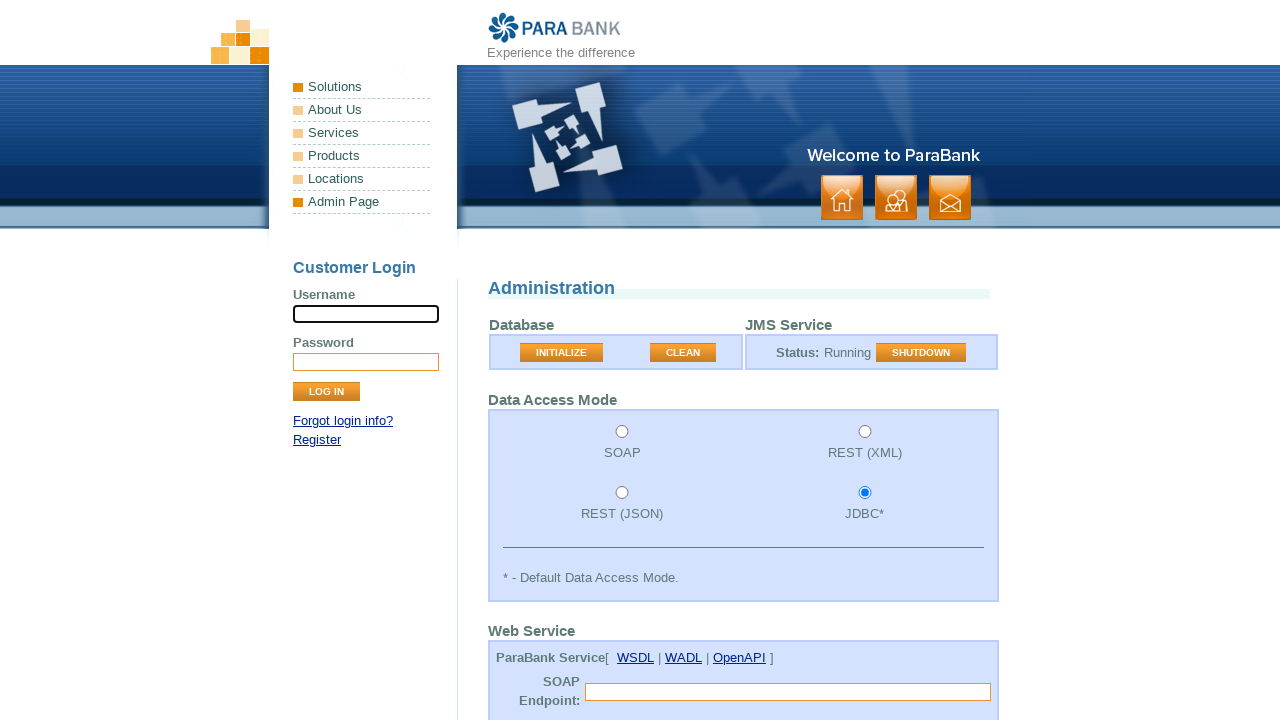